Tests dynamic controls functionality by toggling a checkbox's visibility - clicking a button to make the checkbox disappear, waiting for it to reappear, and then clicking the checkbox.

Starting URL: https://v1.training-support.net/selenium/dynamic-controls

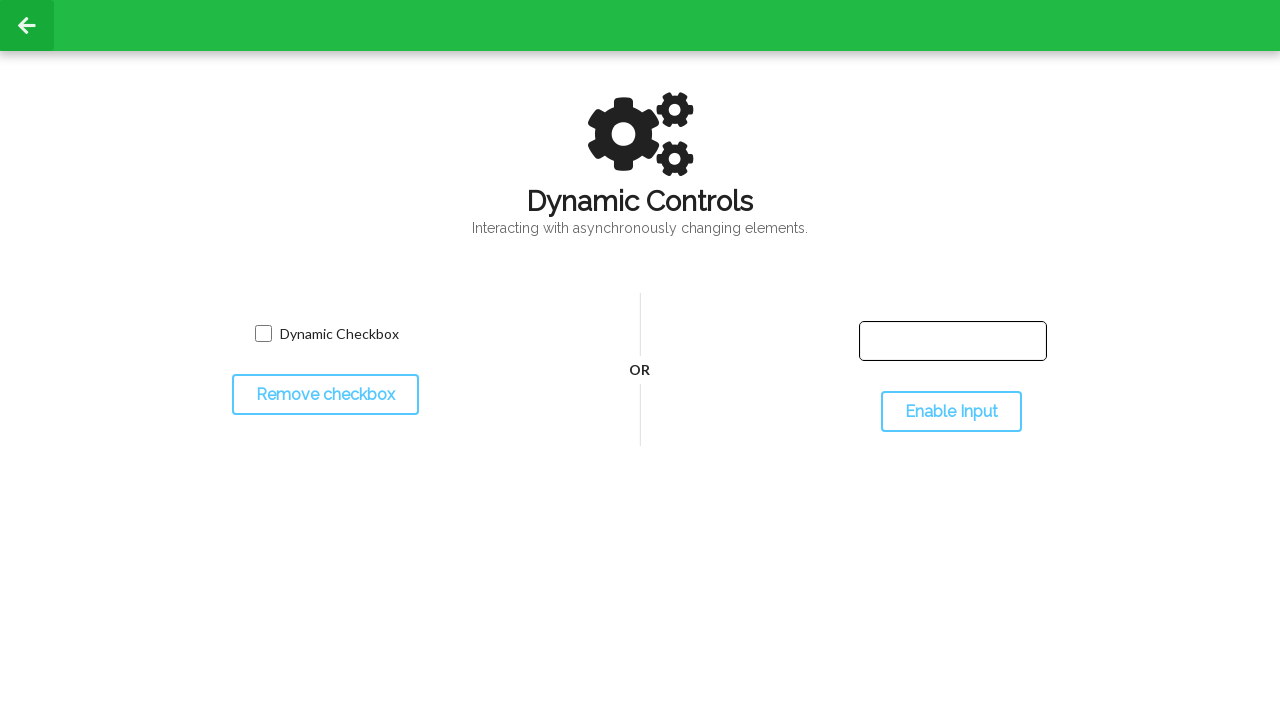

Clicked toggle button to make checkbox disappear at (325, 395) on #toggleCheckbox
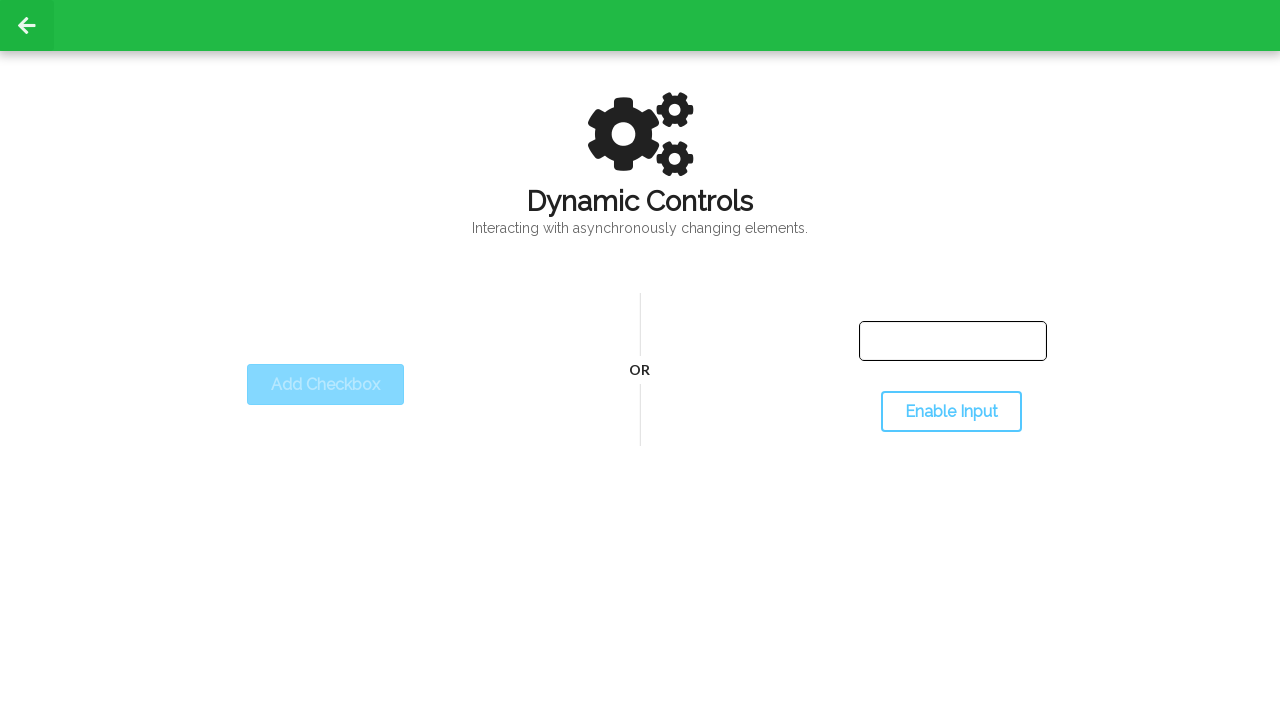

Checkbox disappeared successfully
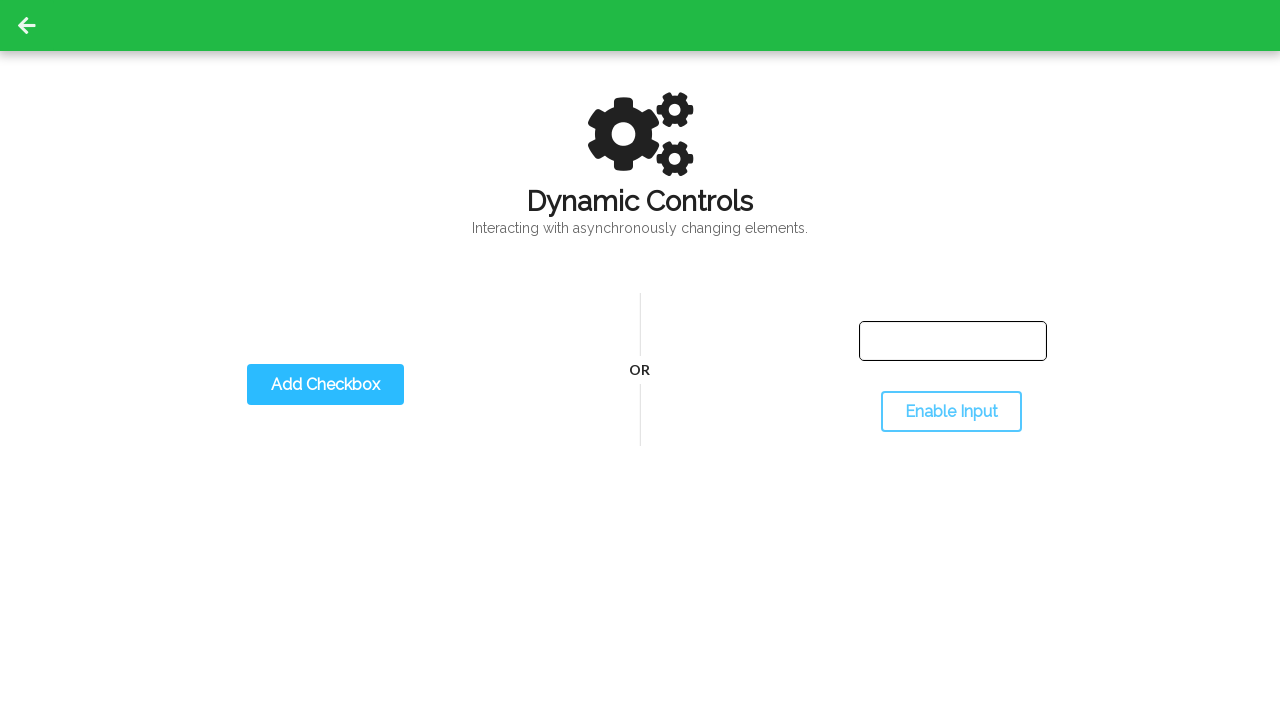

Clicked toggle button to make checkbox reappear at (325, 385) on #toggleCheckbox
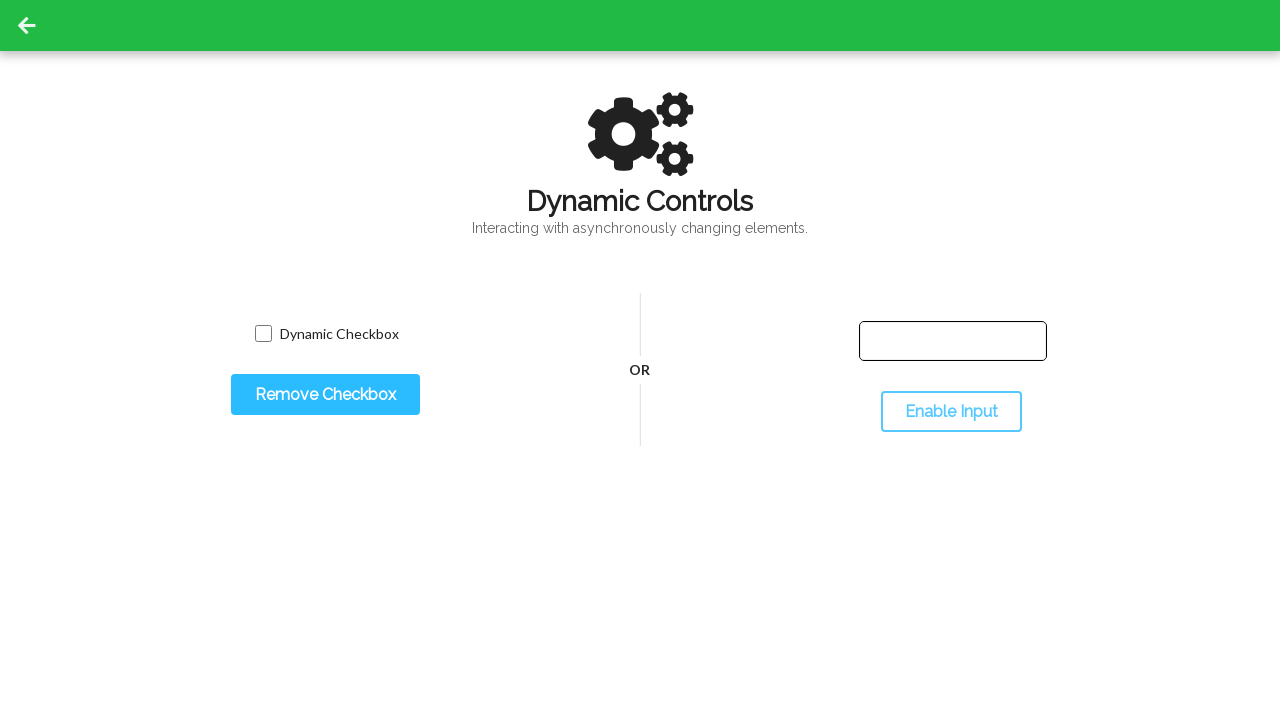

Checkbox reappeared successfully
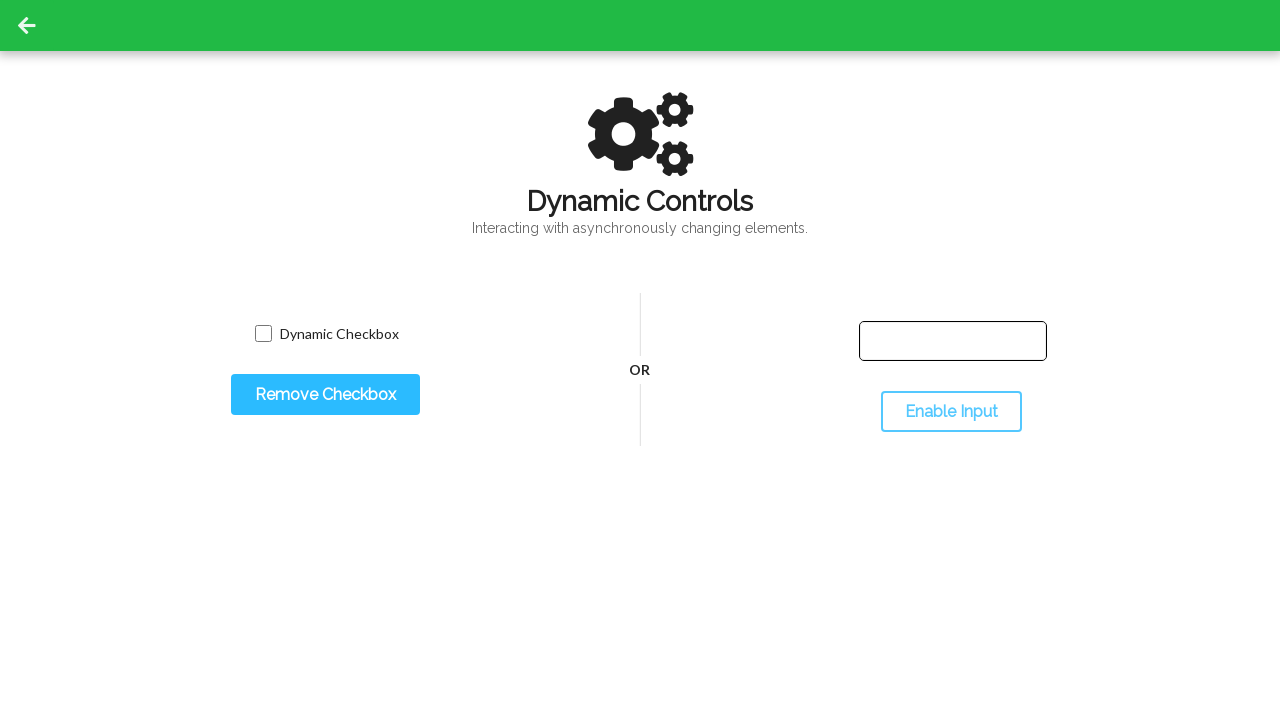

Clicked the checkbox at (263, 334) on input.willDisappear
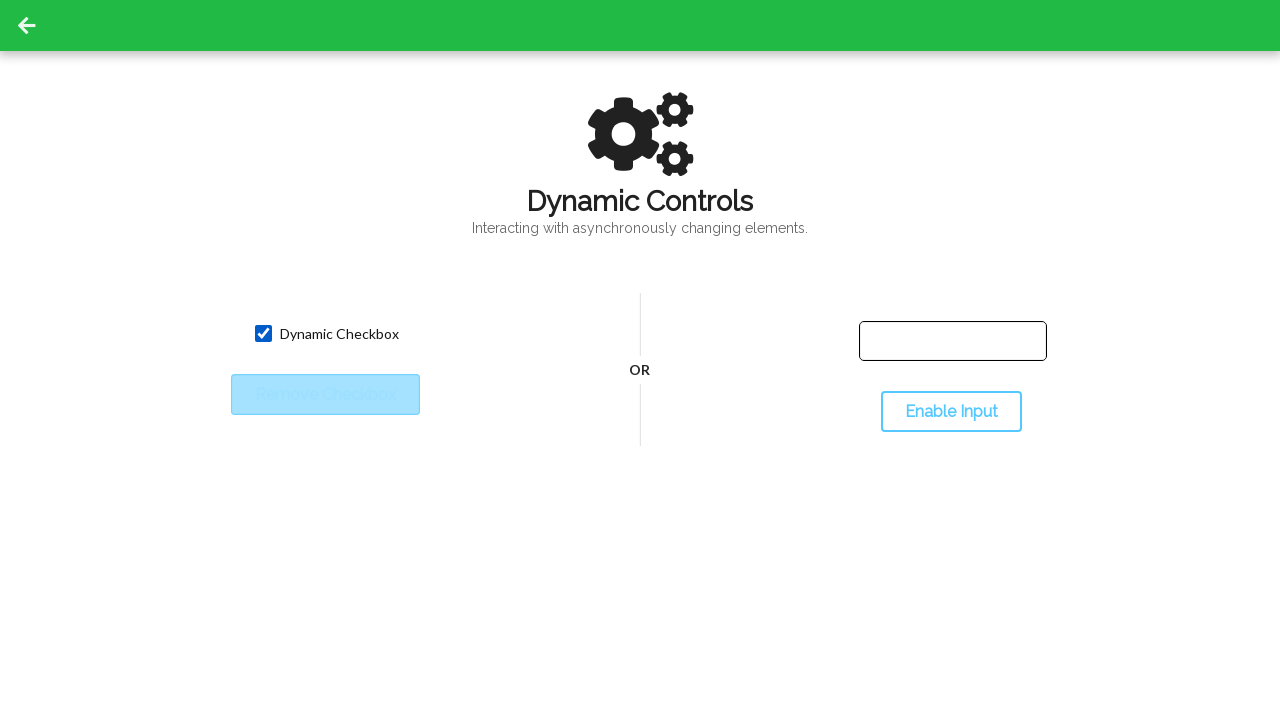

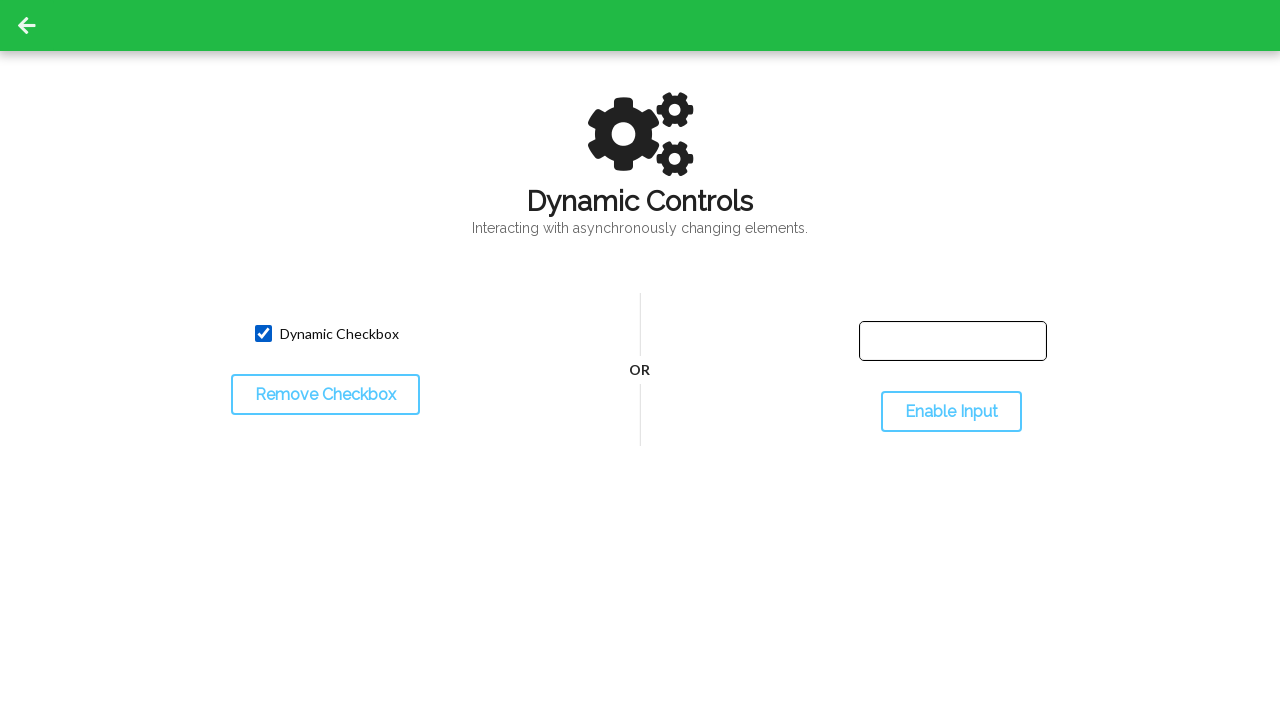